Tests text input using placeholder selector to fill and clear a field

Starting URL: https://www.qa-practice.com/elements/input/simple

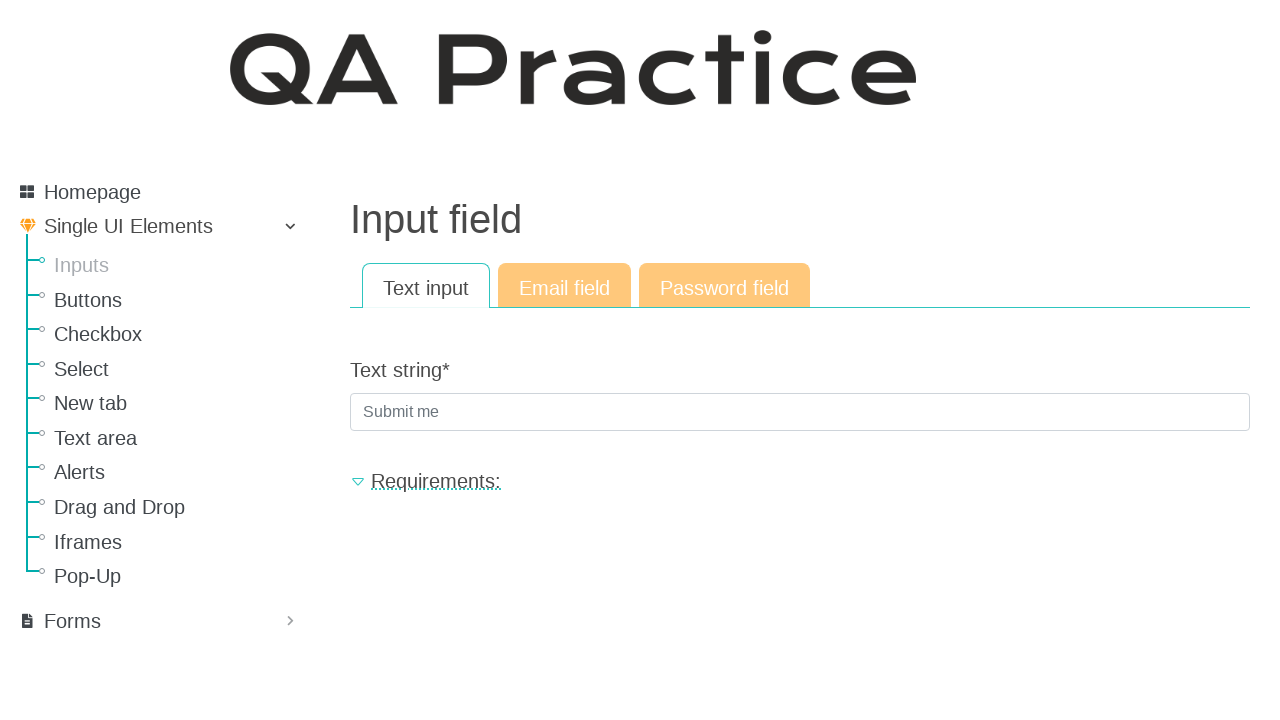

Located input field by placeholder 'Submit me'
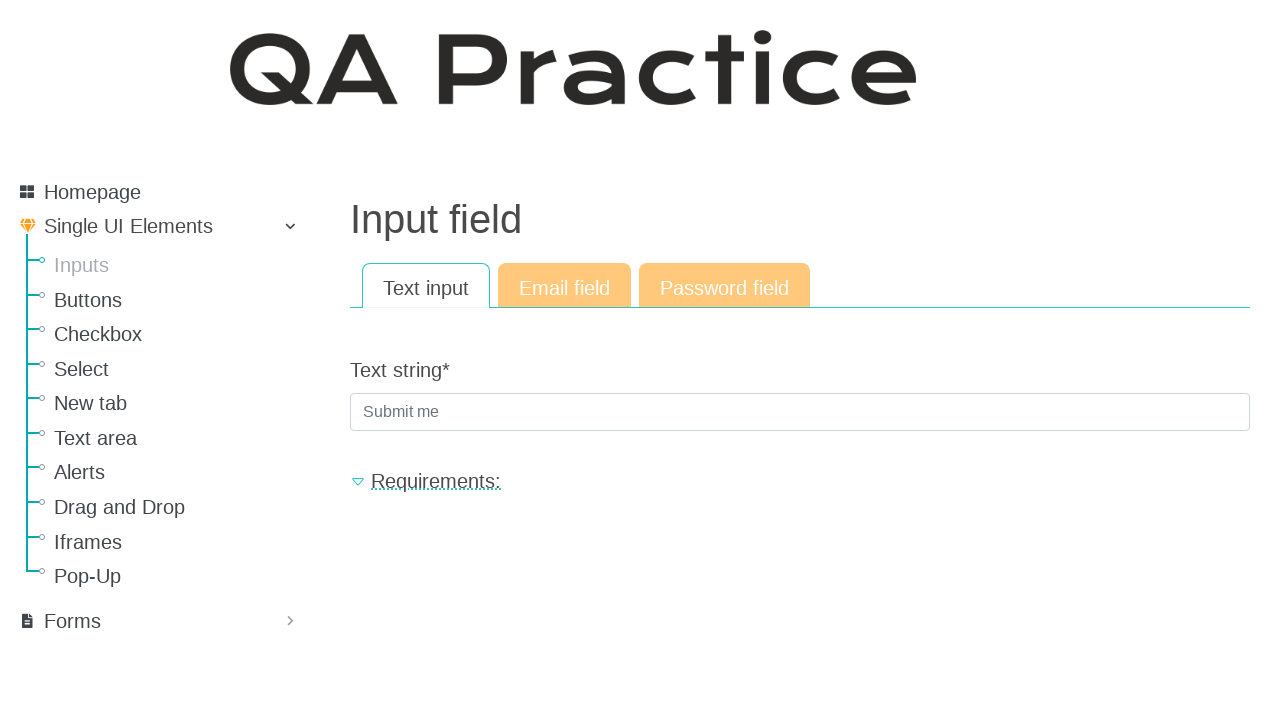

Filled input field with 'Hello world' on internal:attr=[placeholder="Submit me"i]
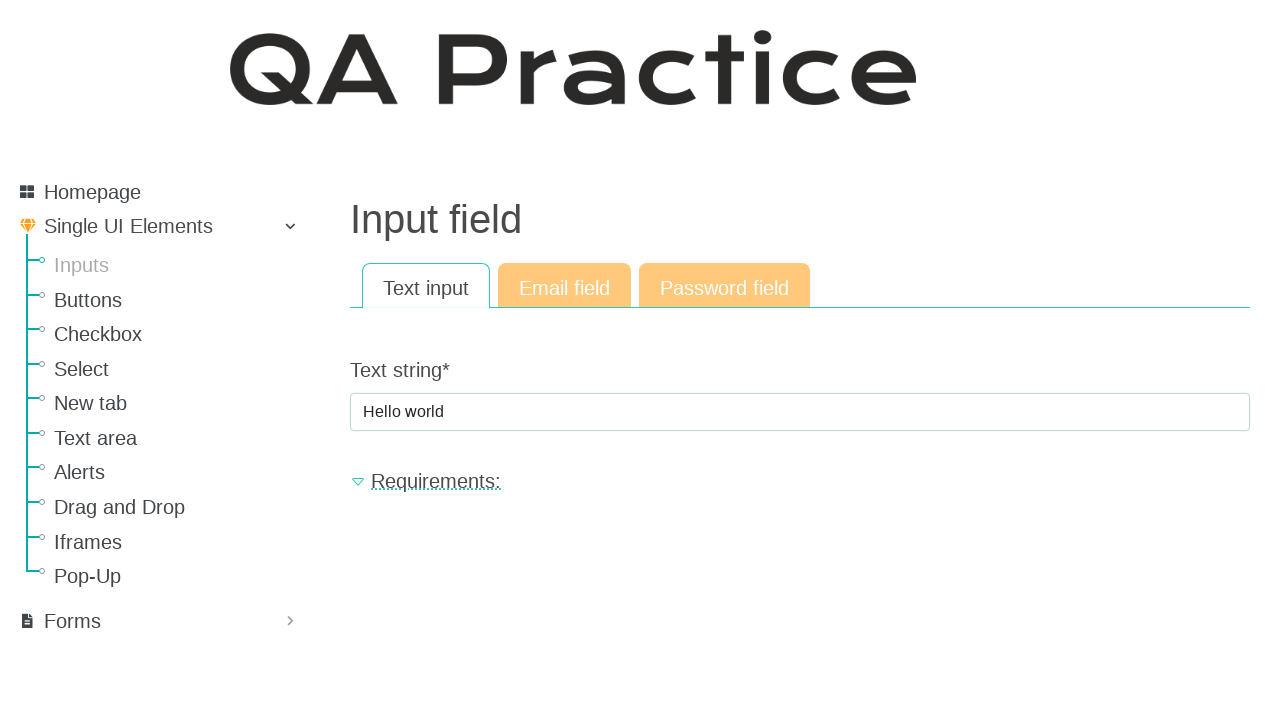

Cleared the input field on internal:attr=[placeholder="Submit me"i]
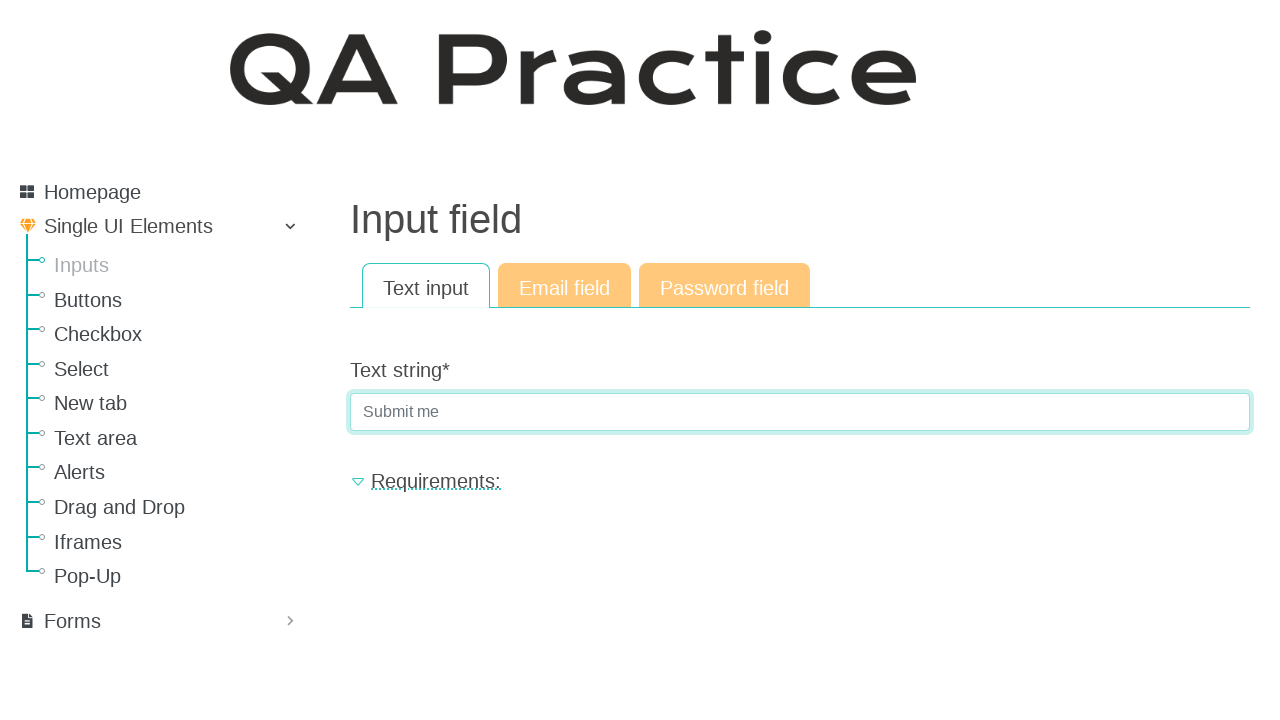

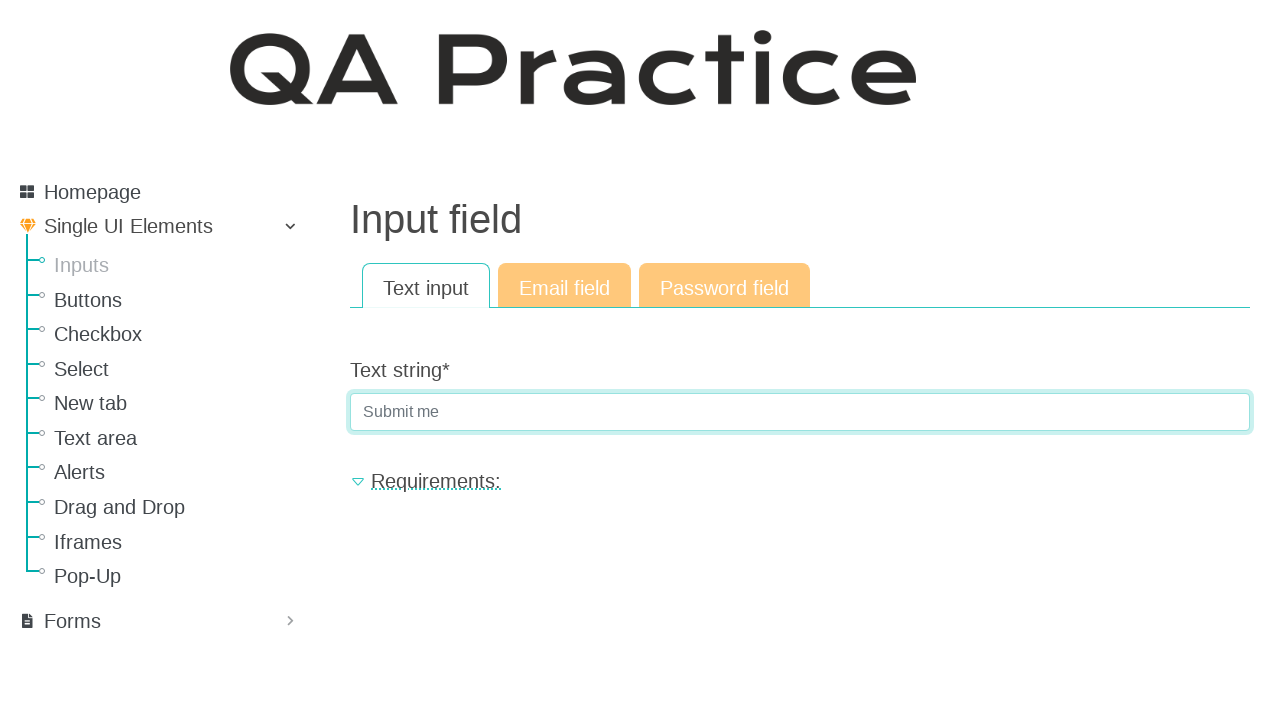